Tests radio button functionality by clicking on radio button menu and selecting an option

Starting URL: https://demoqa.com/elements

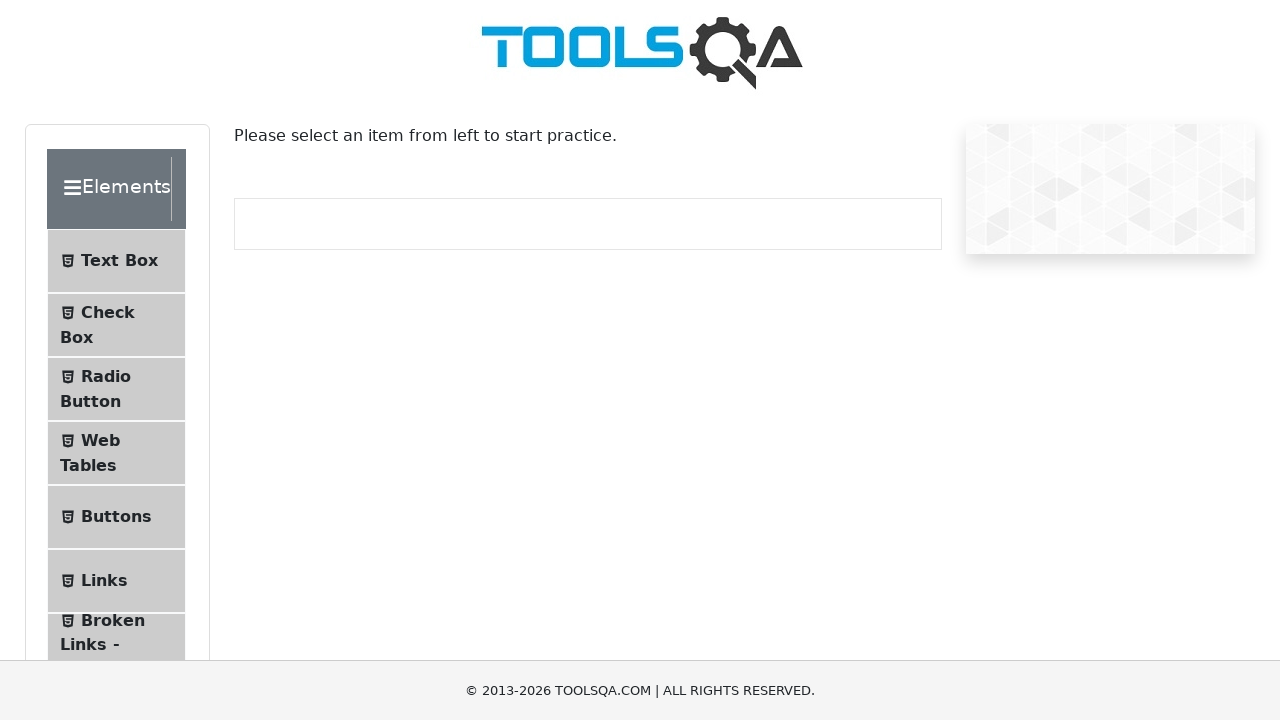

Clicked on Radio Button menu item at (106, 376) on xpath=(//span)[6]
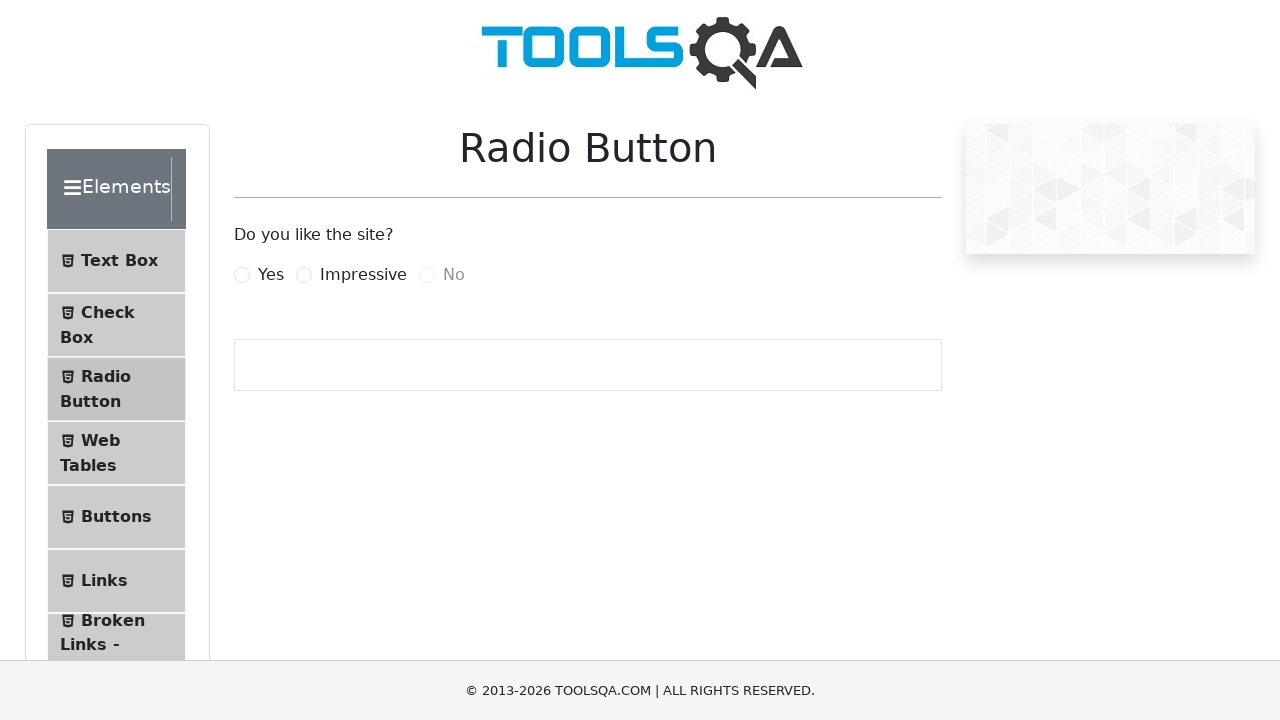

Waited 2000ms for page to load
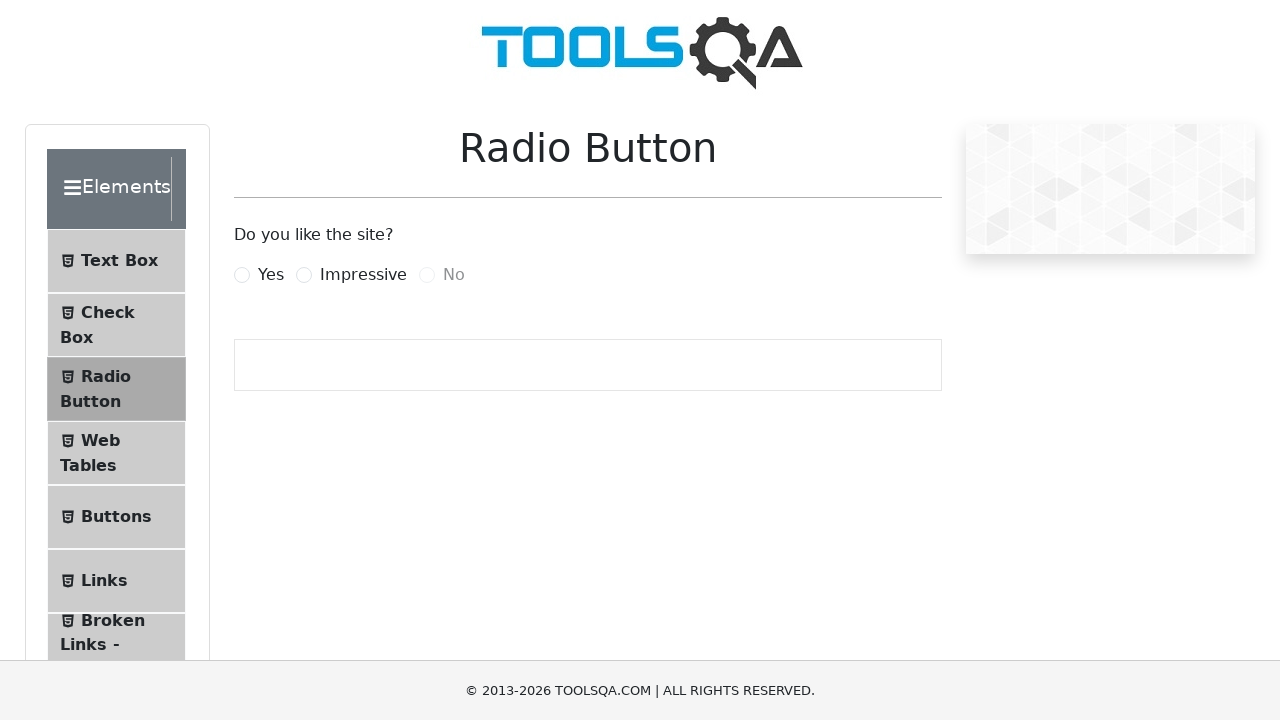

Clicked on first radio button option at (271, 275) on xpath=(//label)[1]
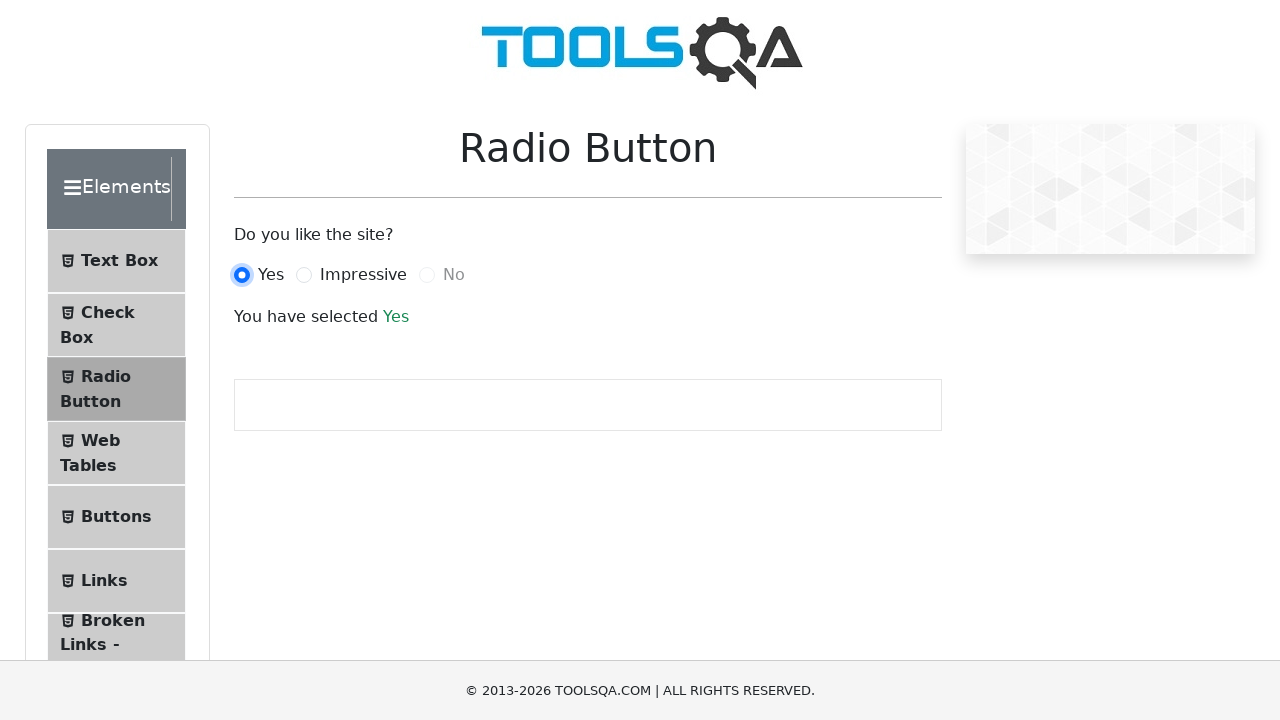

Scrolled down by 250x350 pixels
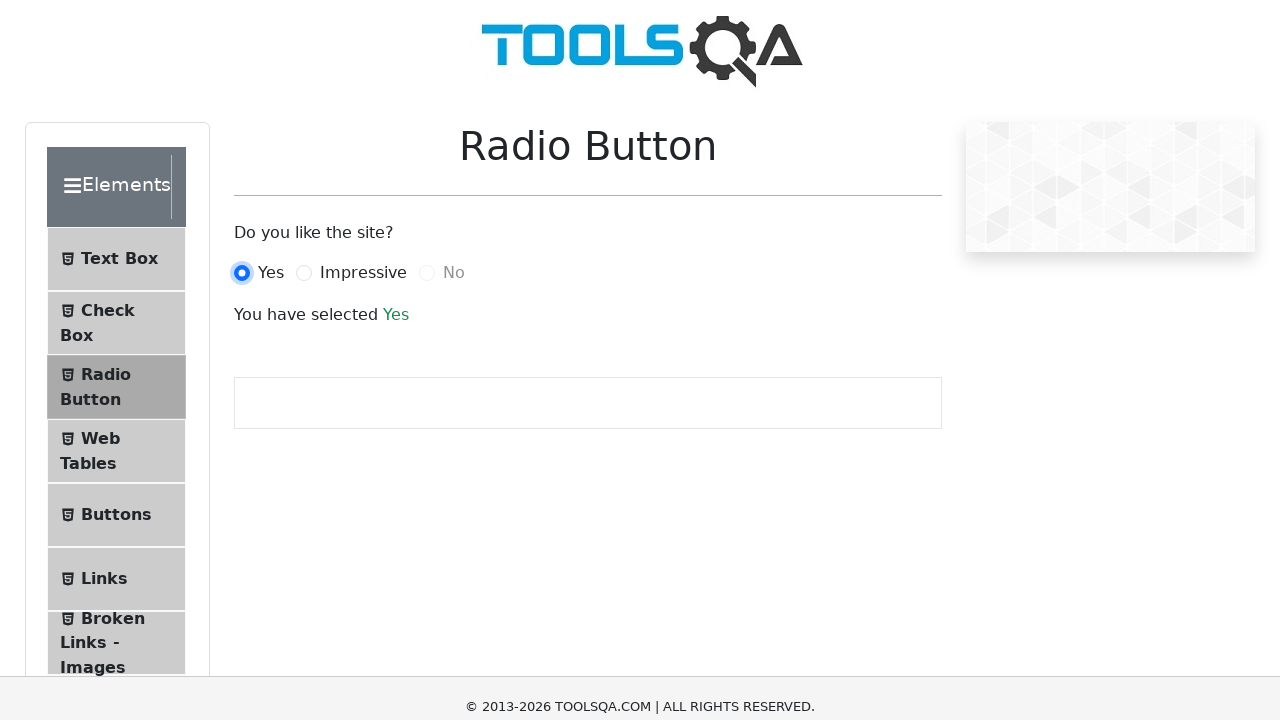

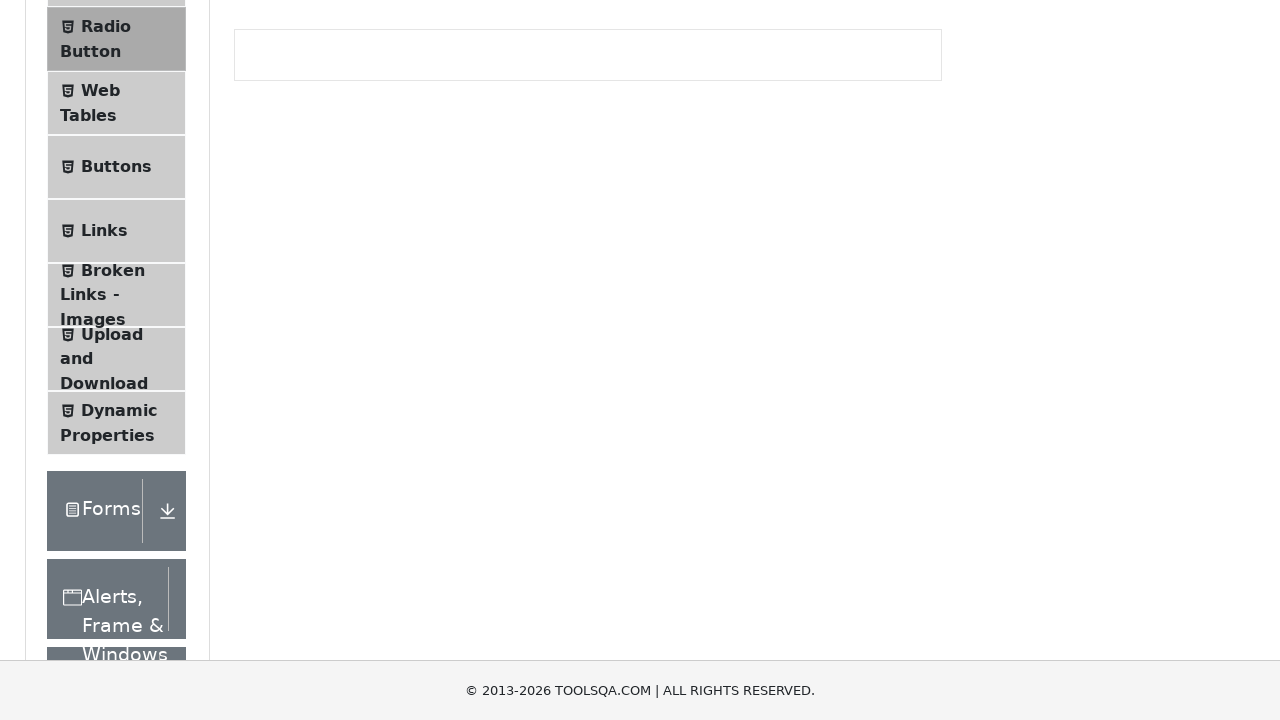